Opens the Selenium HQ website and clicks on a navigation tab (Projects tab based on the test context), then verifies the page loads

Starting URL: https://www.seleniumhq.org/

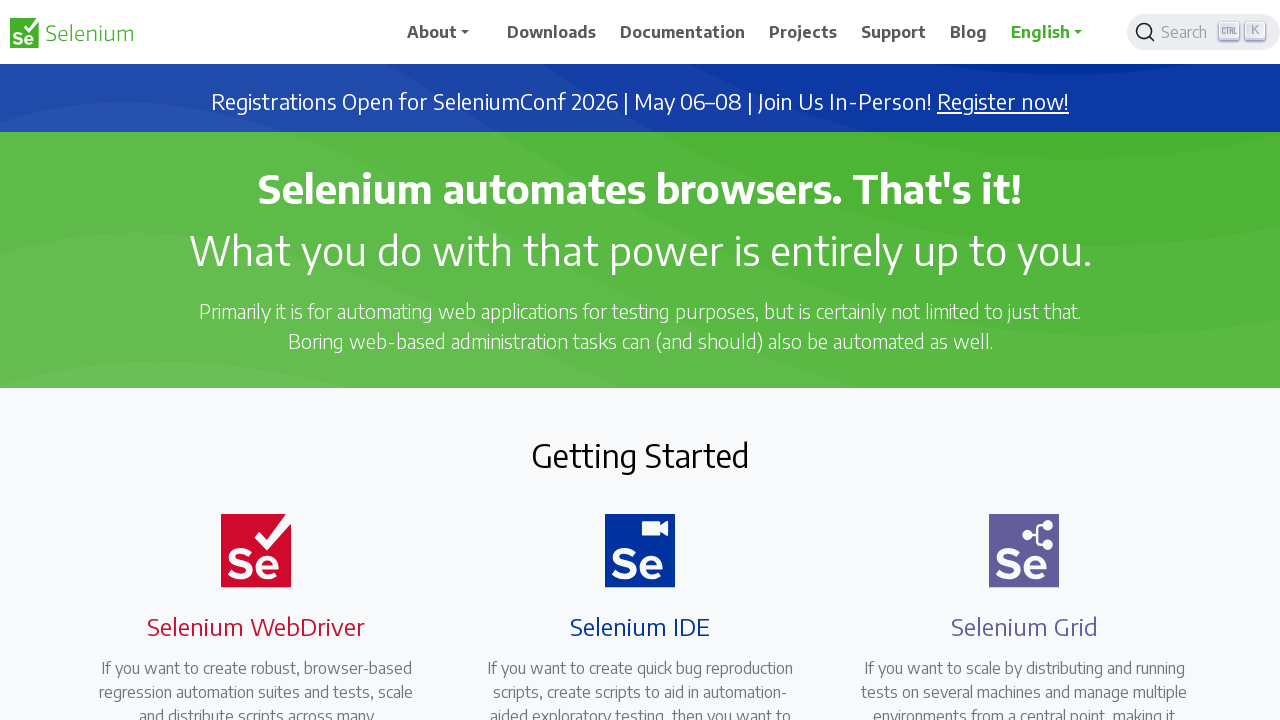

Navigated to Selenium HQ website
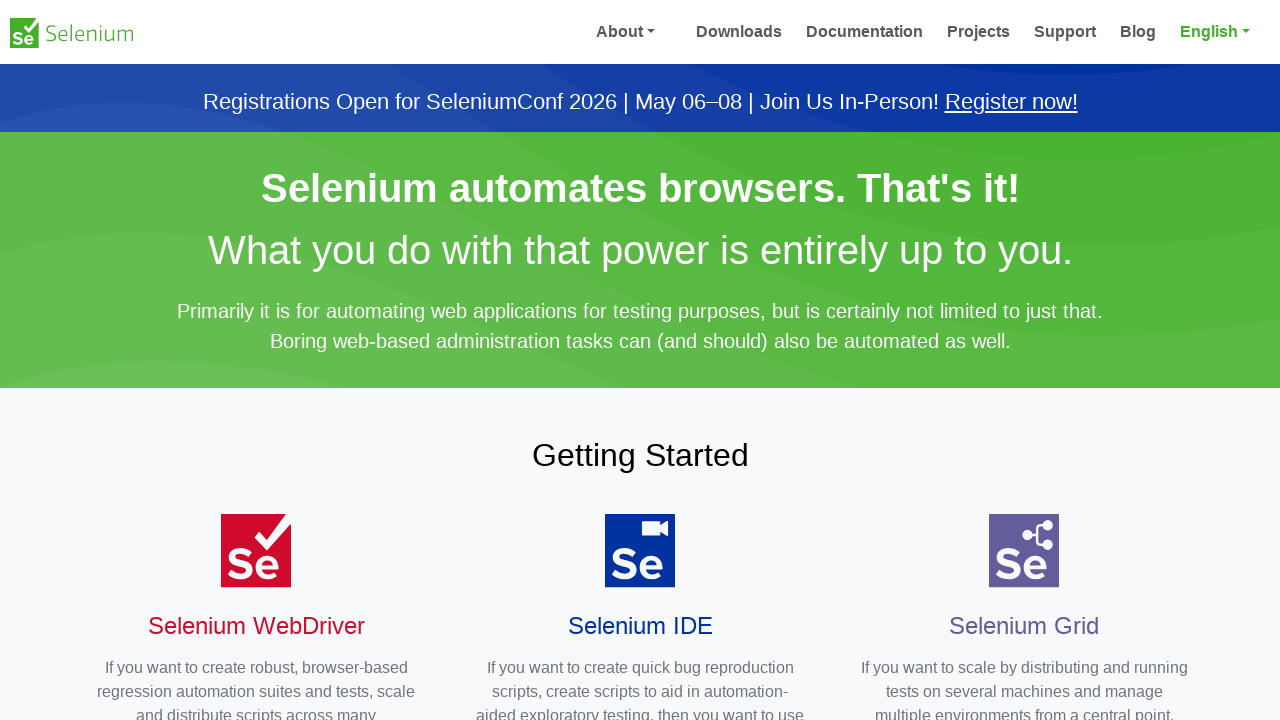

Clicked on Projects navigation tab at (803, 32) on a:has-text('Projects')
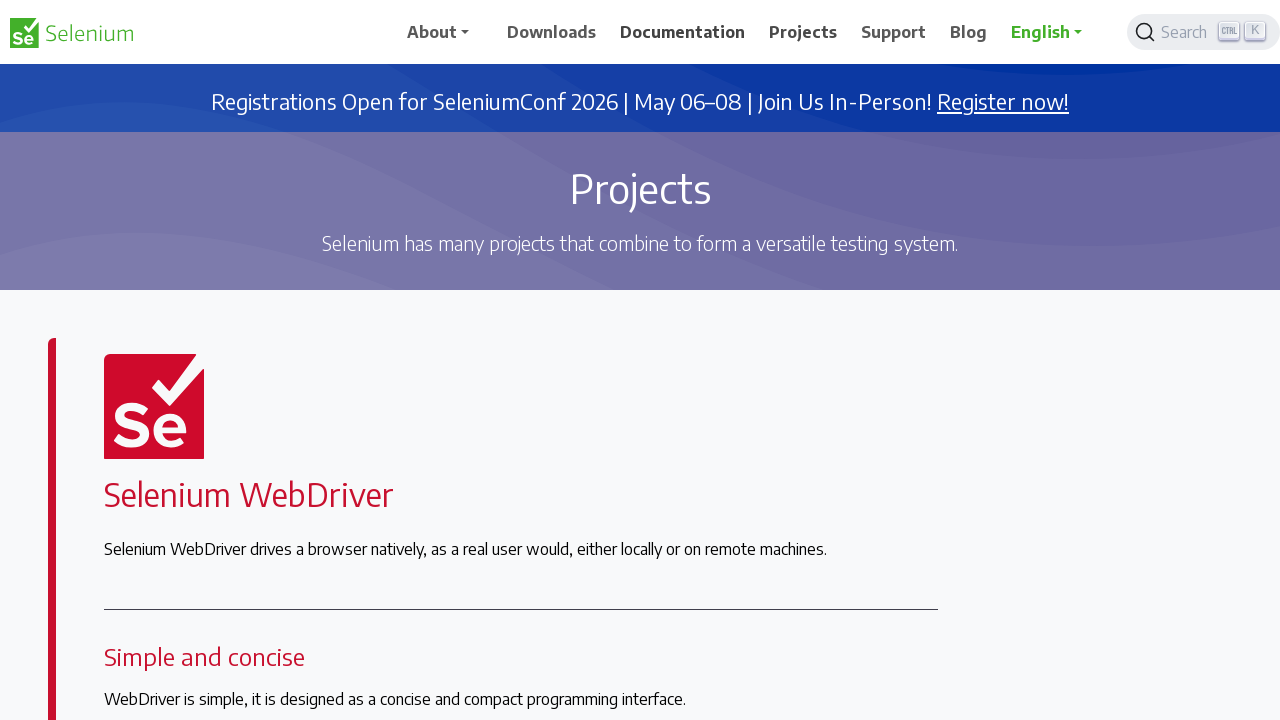

Page navigation completed and network became idle
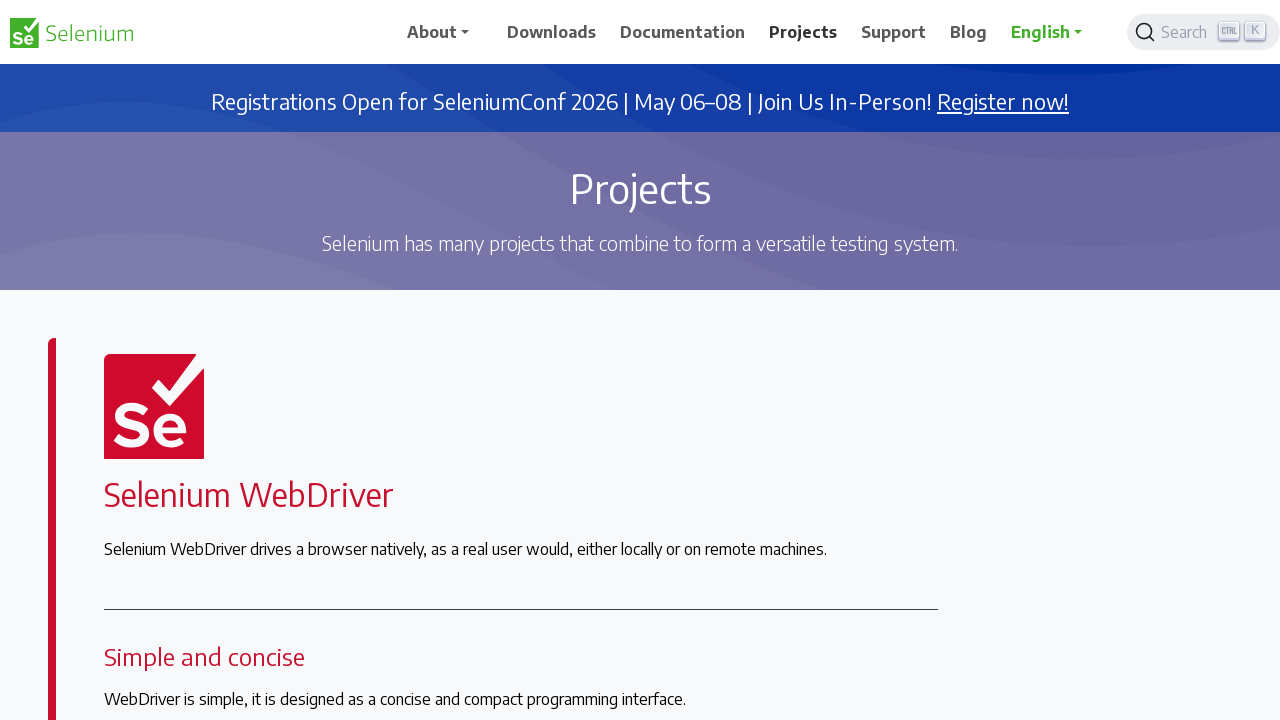

Verified About link is present on the page
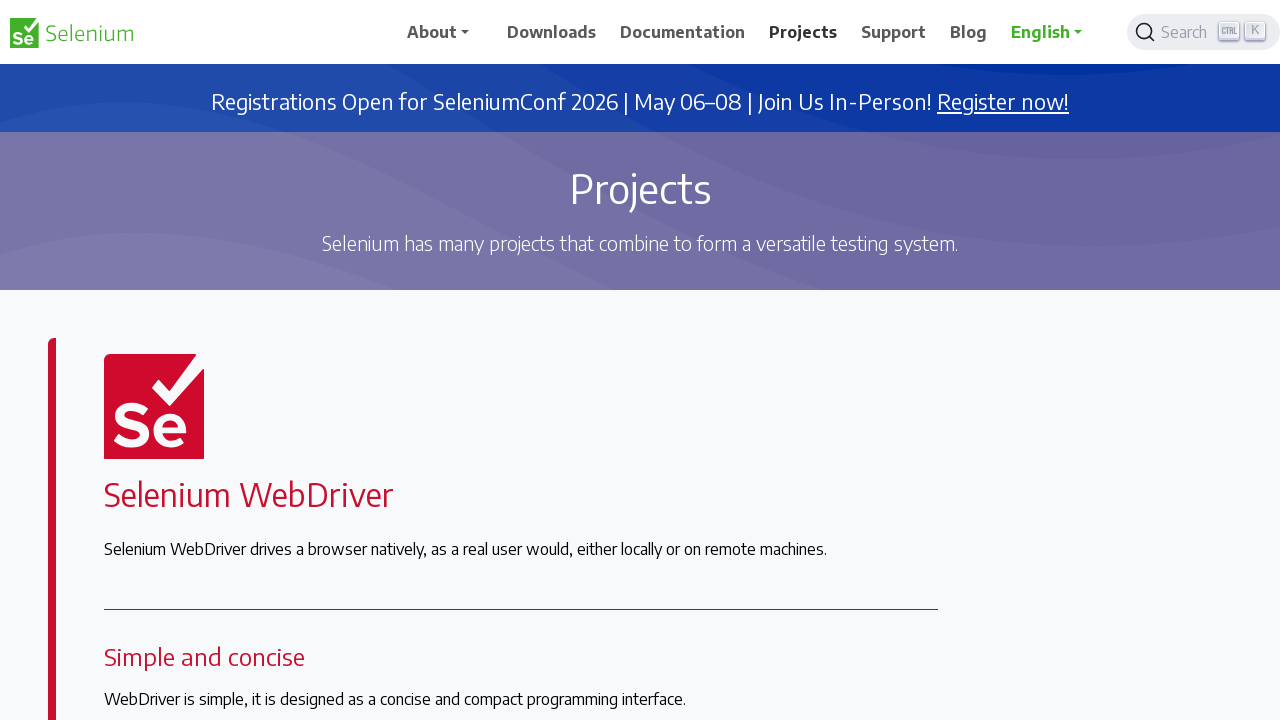

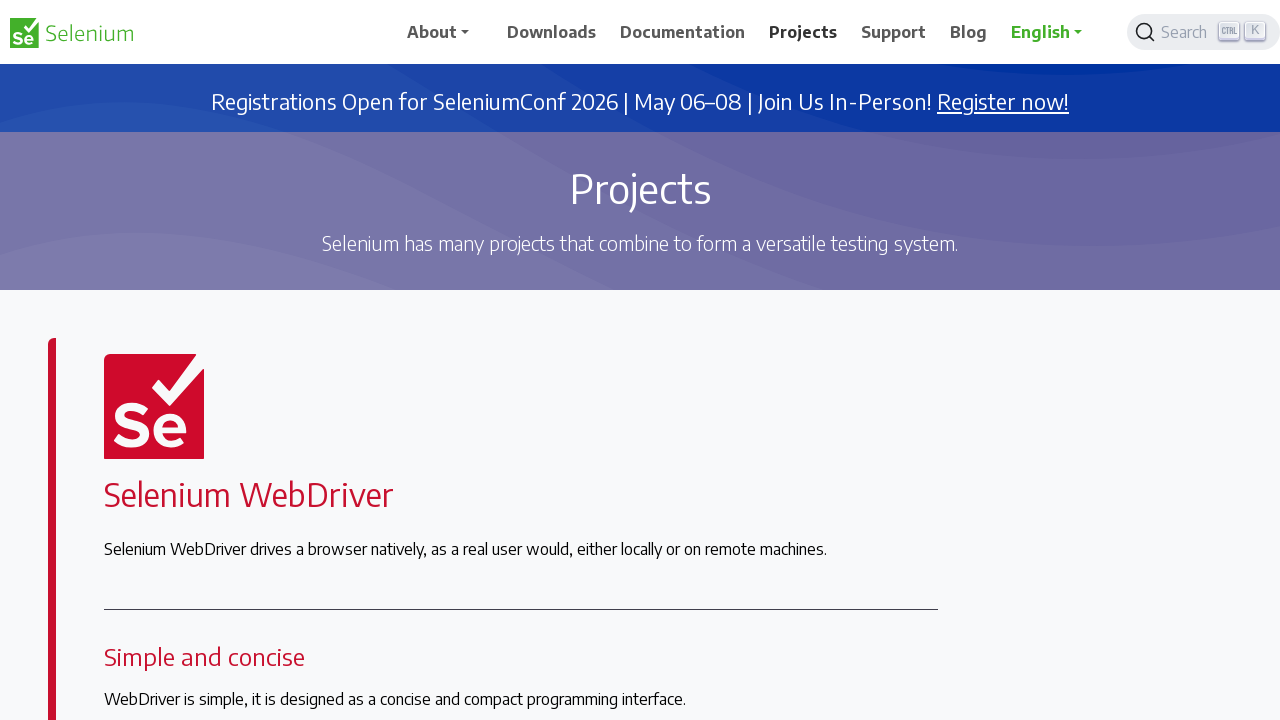